Tests link counting in different page sections and opens footer links in new tabs to verify they are working

Starting URL: https://www.rahulshettyacademy.com/AutomationPractice/

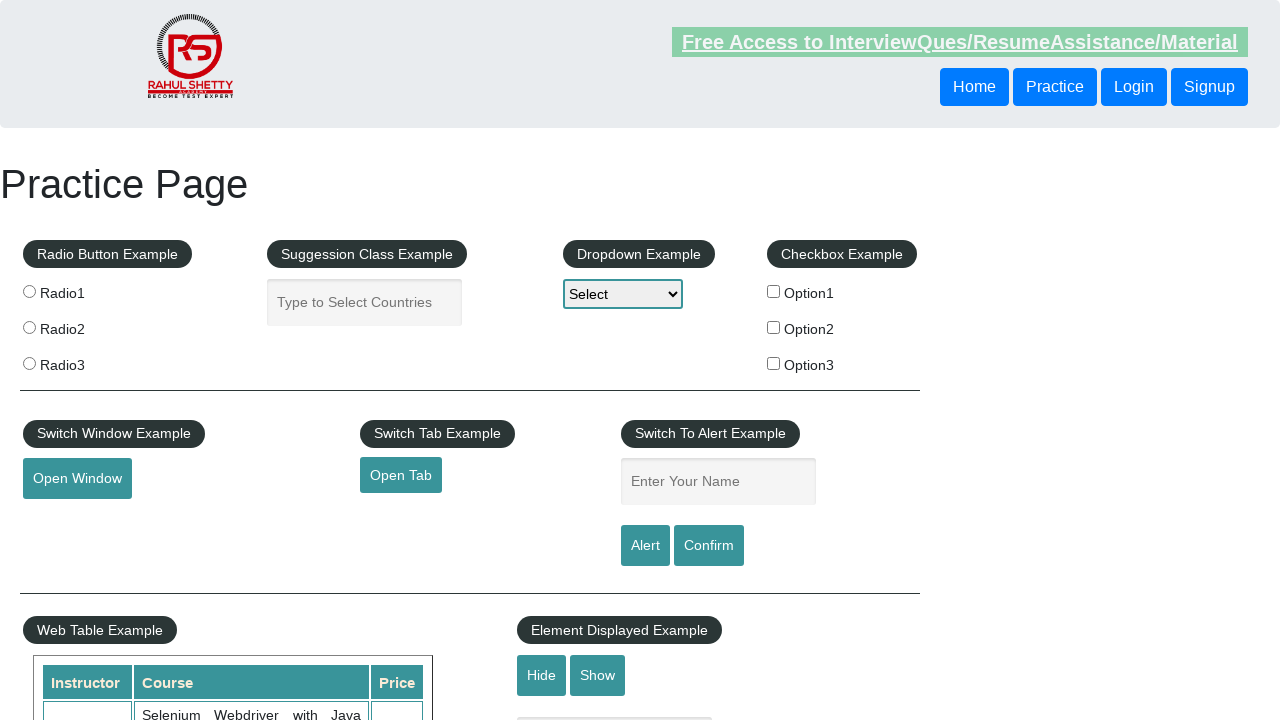

Counted all links on the page: 27
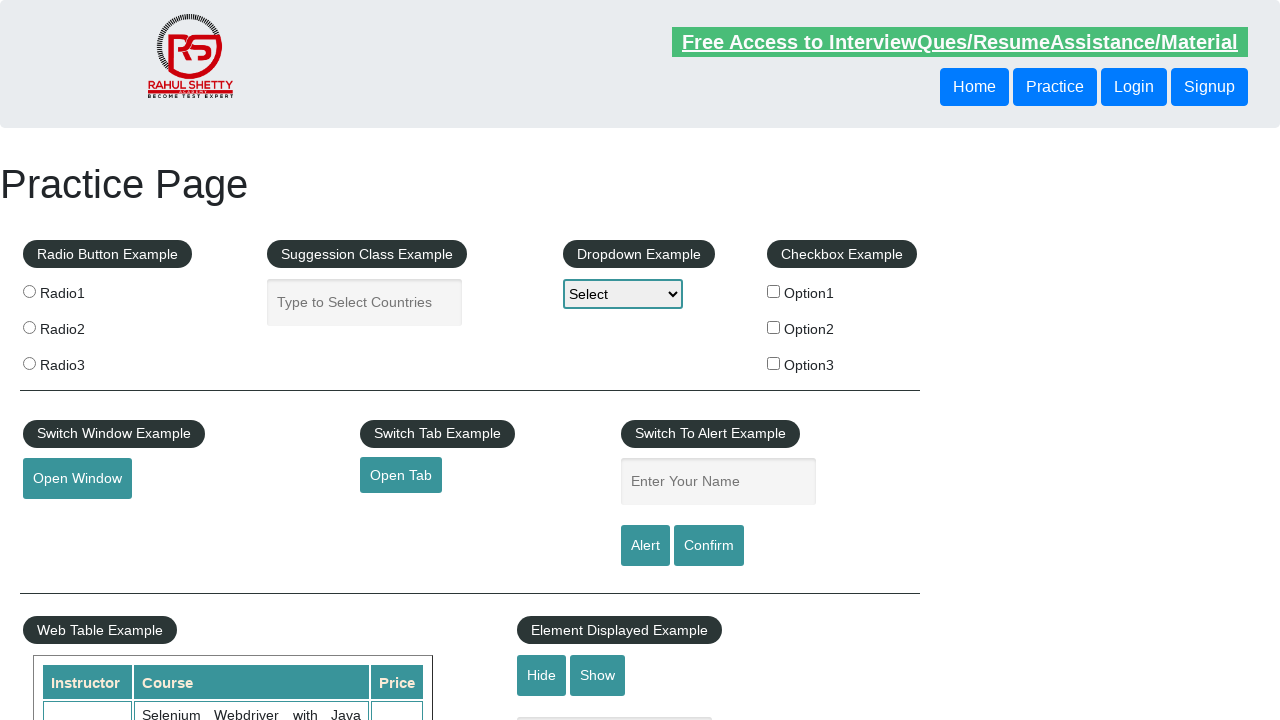

Counted links in footer section: 20
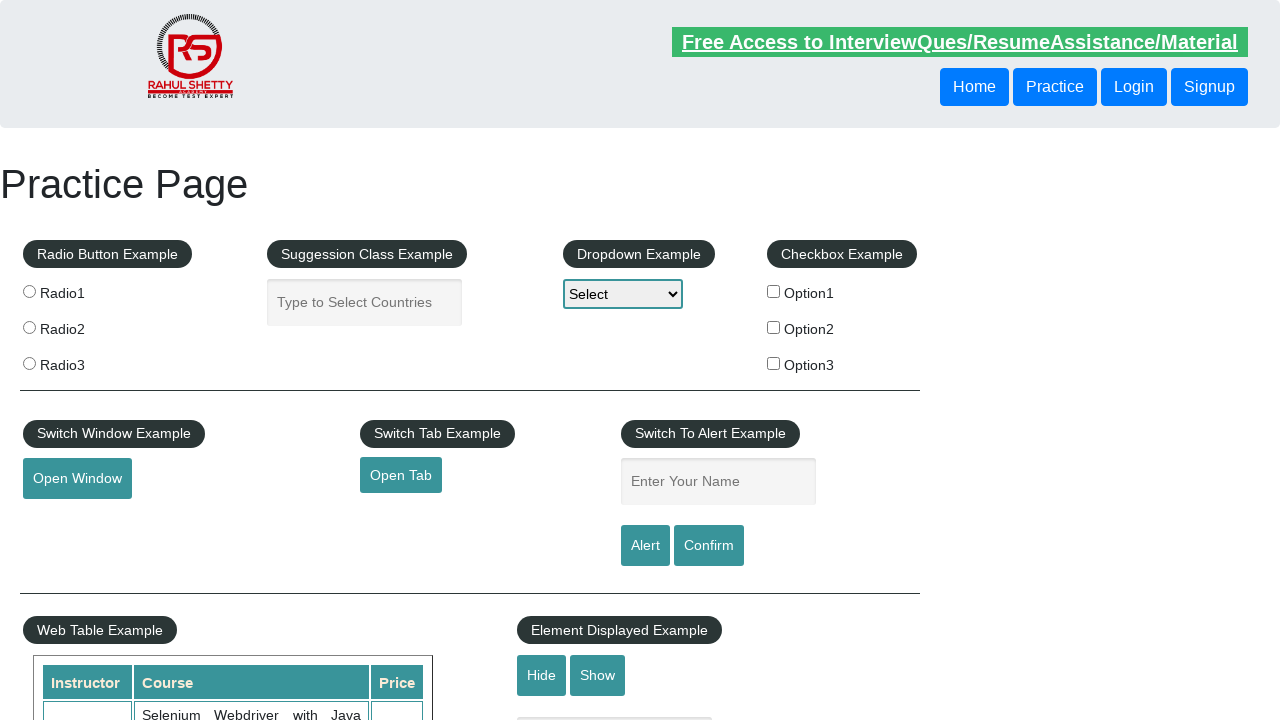

Counted links in first footer column: 5
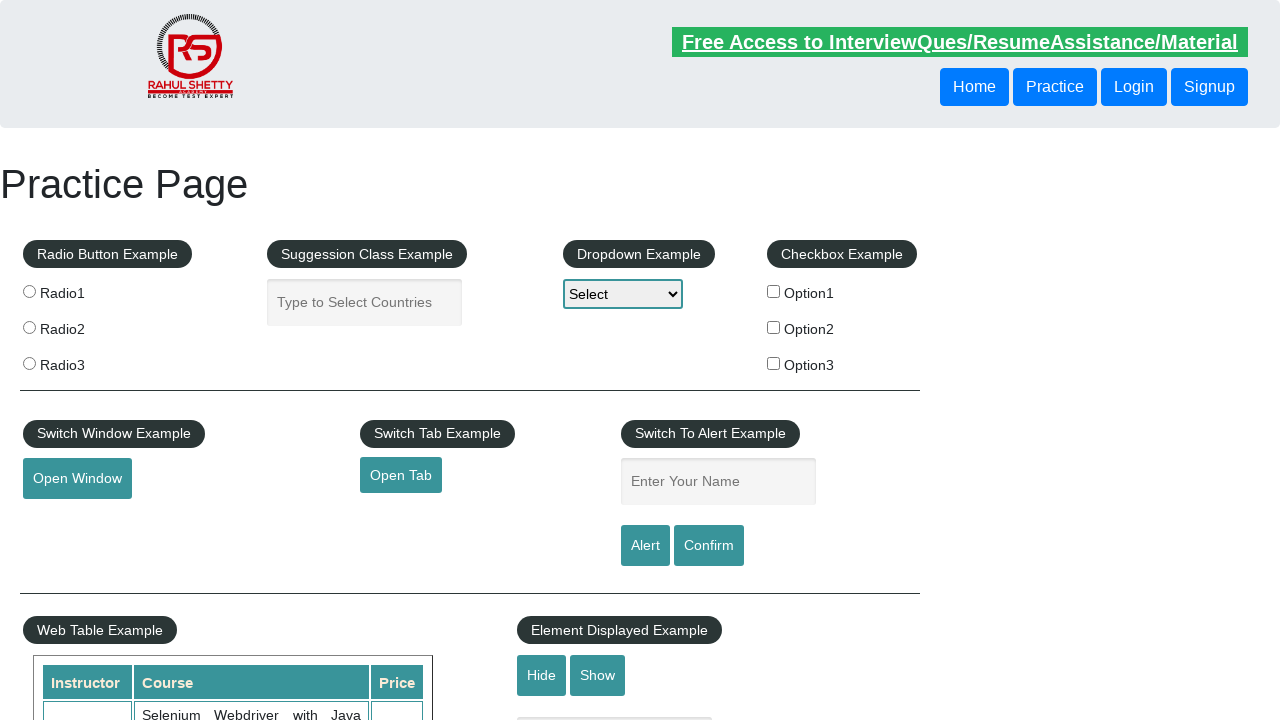

Located all links in first footer column
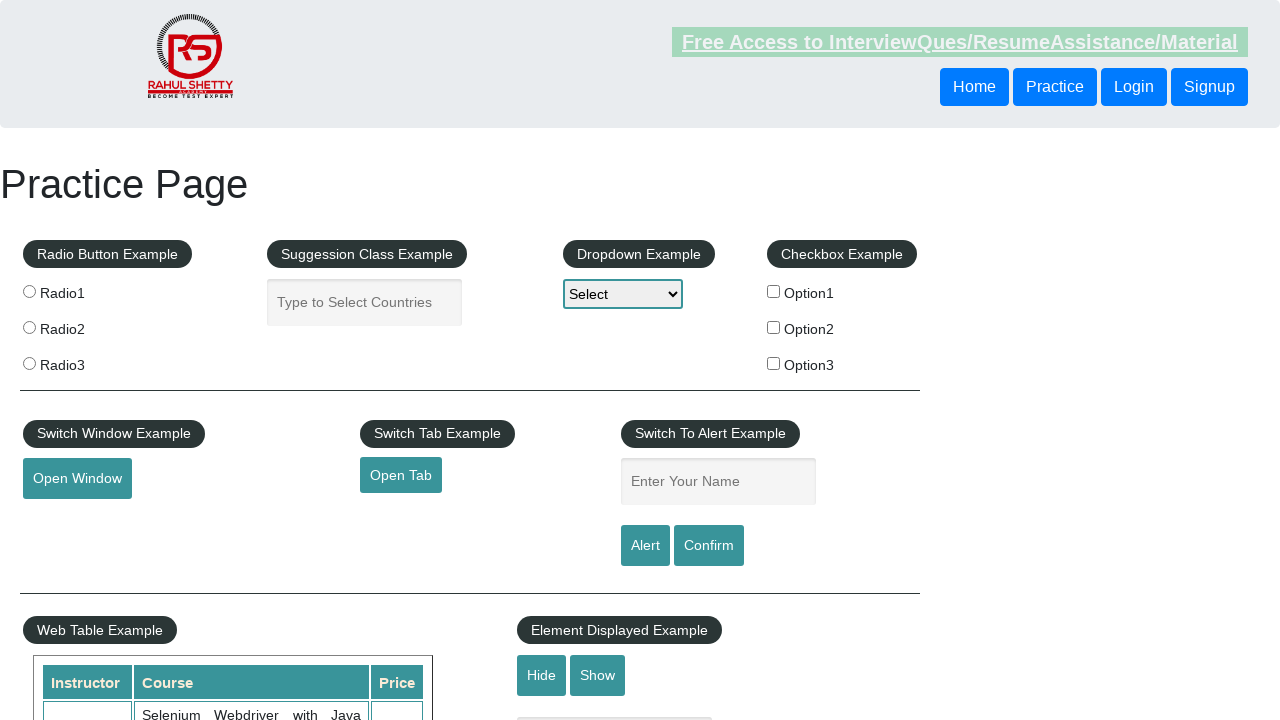

Opened footer link 1 in new tab using Ctrl+Click at (68, 520) on div#gf-BIG td:nth-child(1) ul >> a >> nth=1
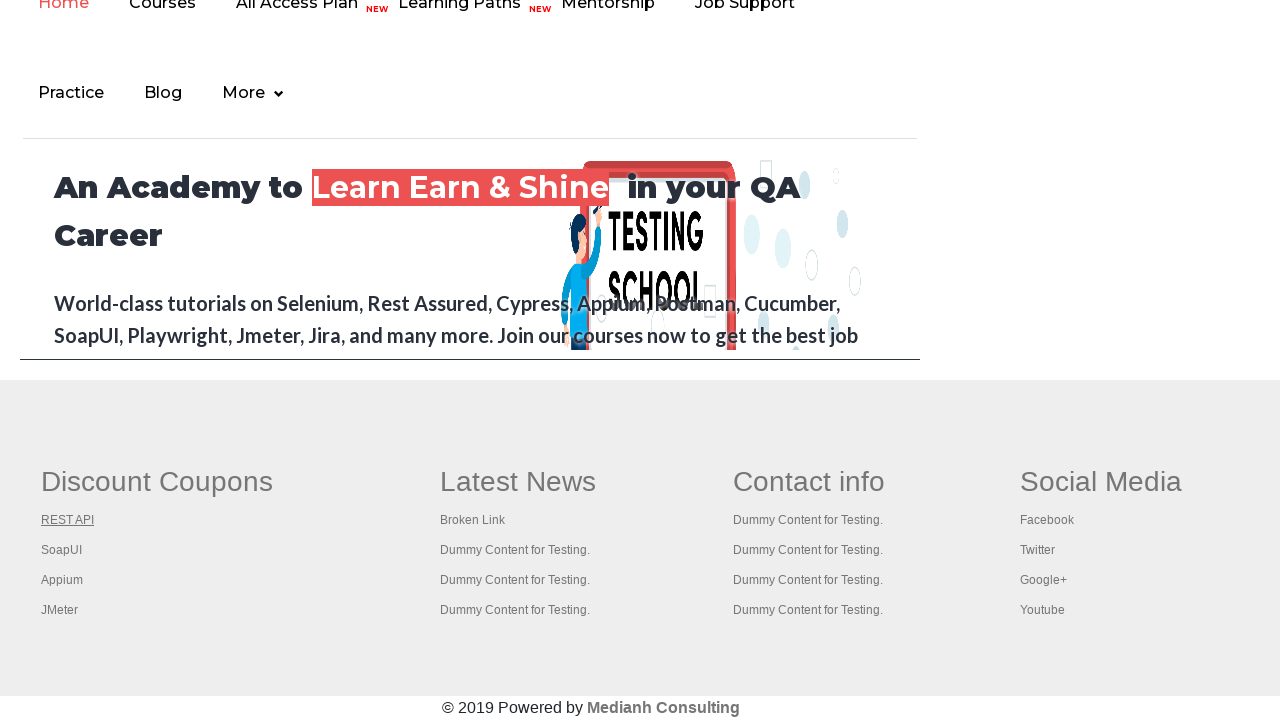

New tab opened with title: REST API Tutorial
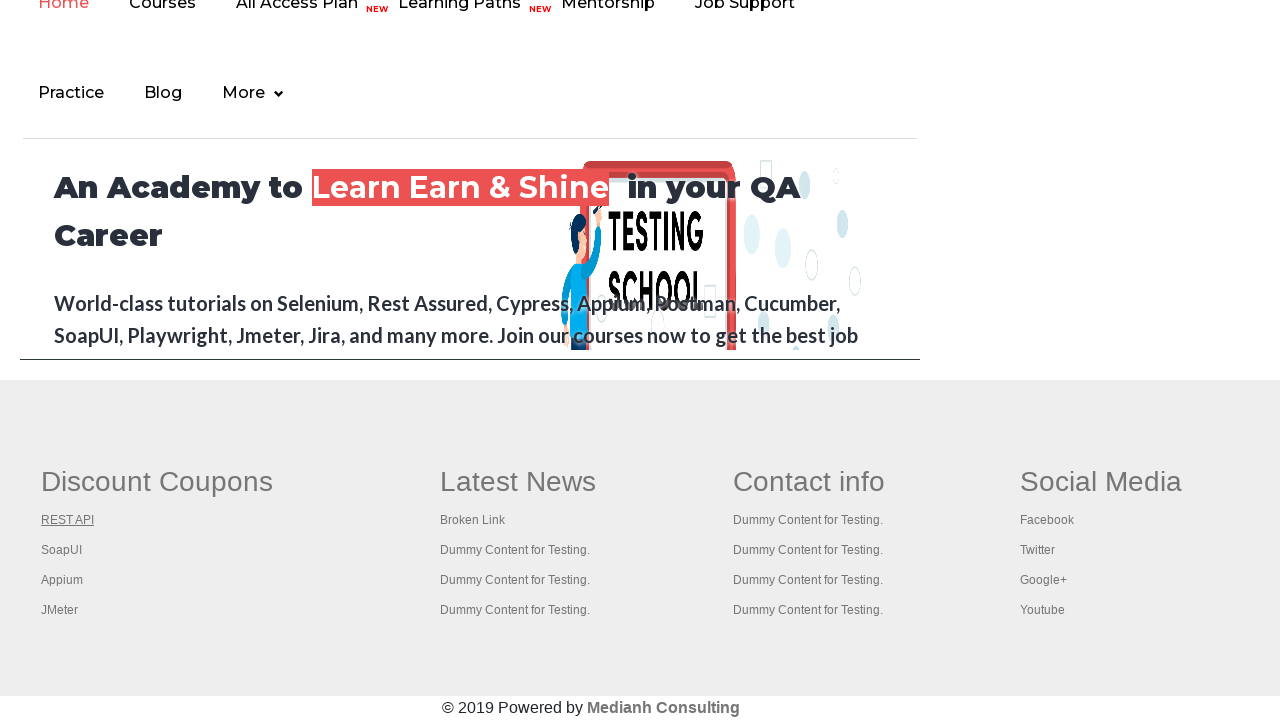

Closed new tab for link 1
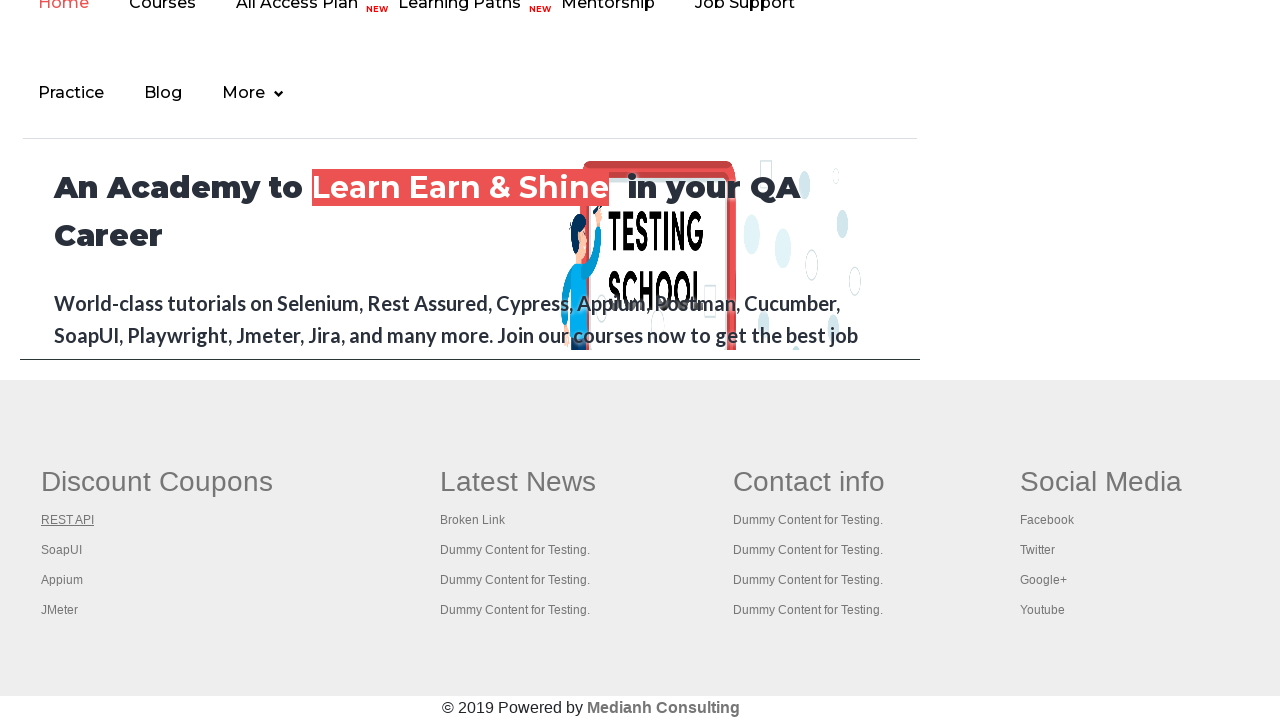

Opened footer link 2 in new tab using Ctrl+Click at (62, 550) on div#gf-BIG td:nth-child(1) ul >> a >> nth=2
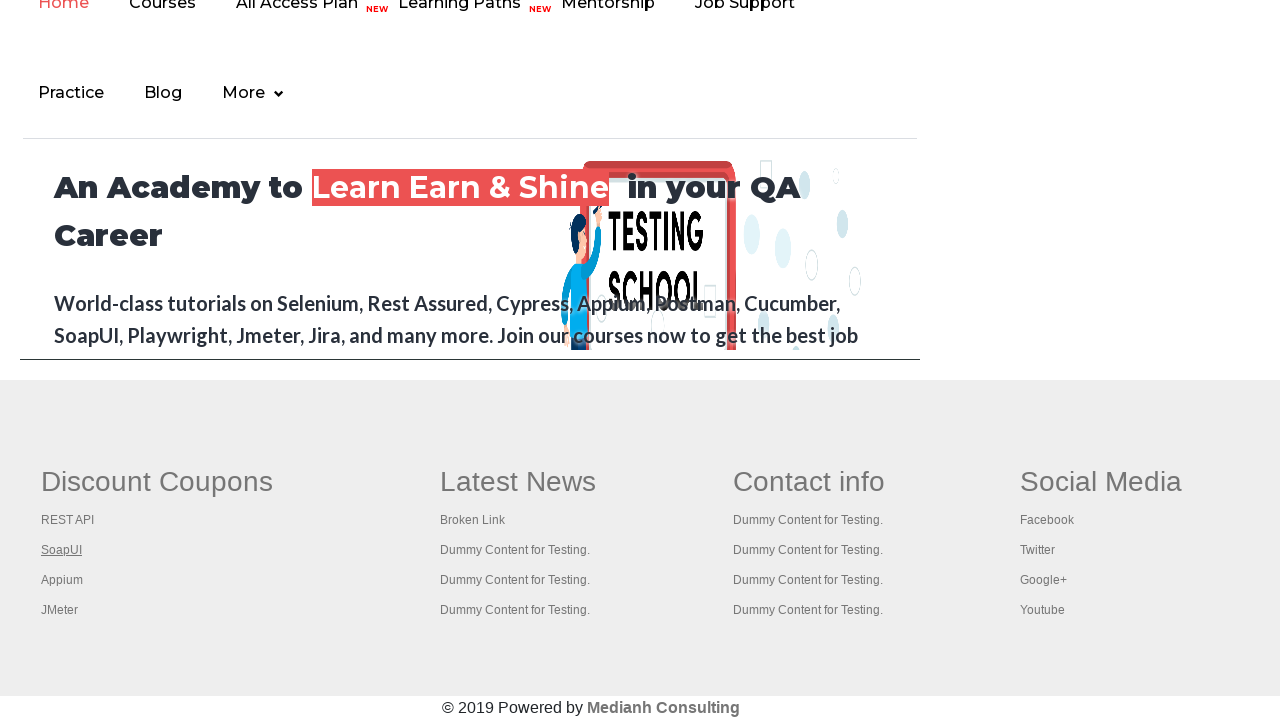

New tab opened with title: The World’s Most Popular API Testing Tool | SoapUI
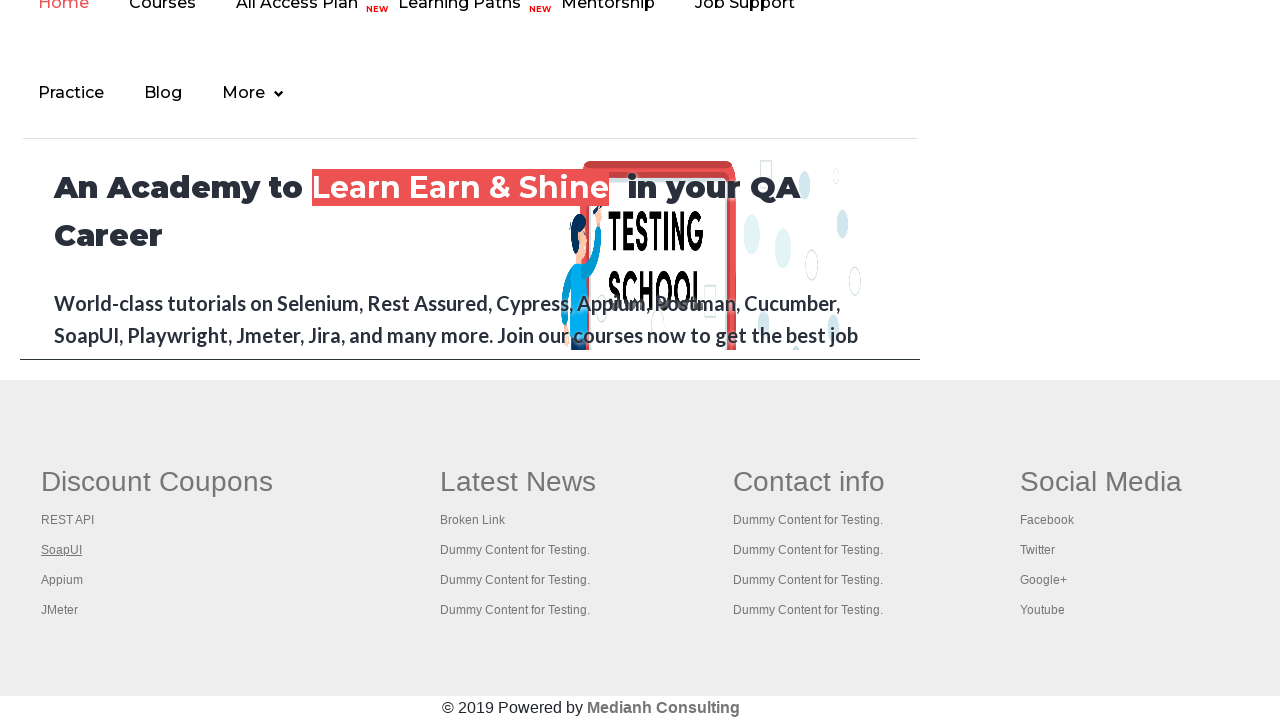

Closed new tab for link 2
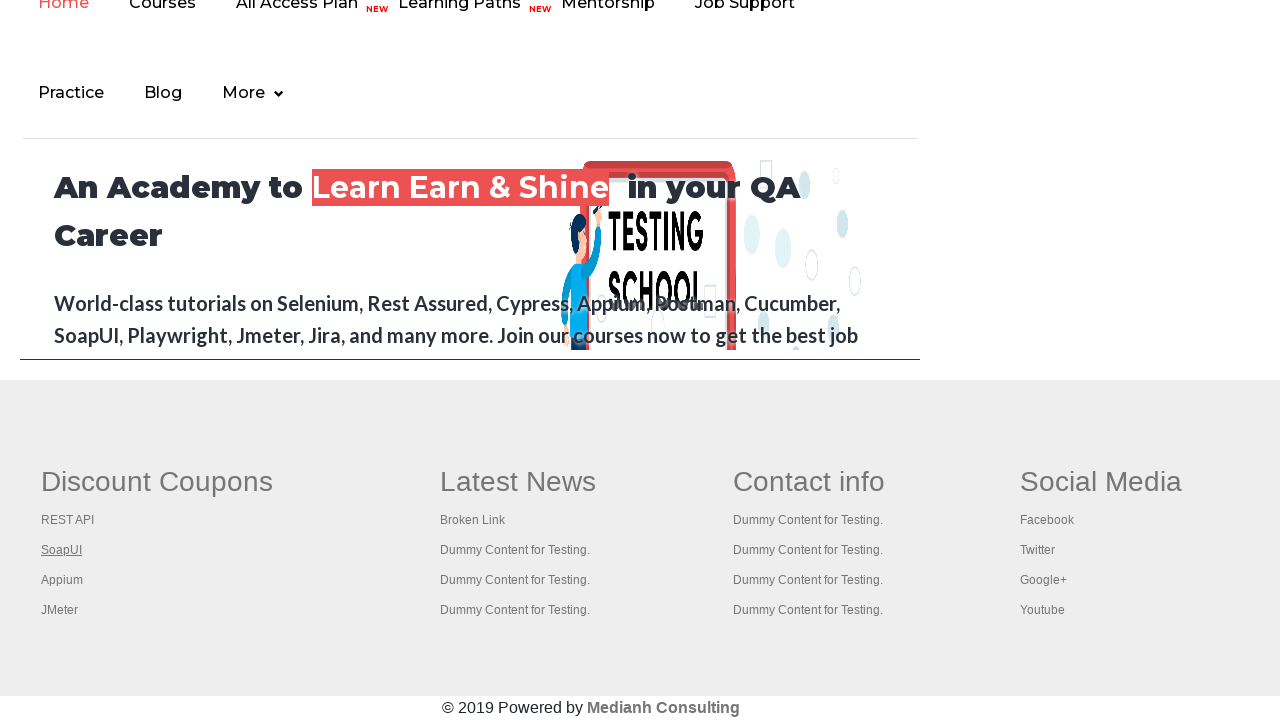

Opened footer link 3 in new tab using Ctrl+Click at (62, 580) on div#gf-BIG td:nth-child(1) ul >> a >> nth=3
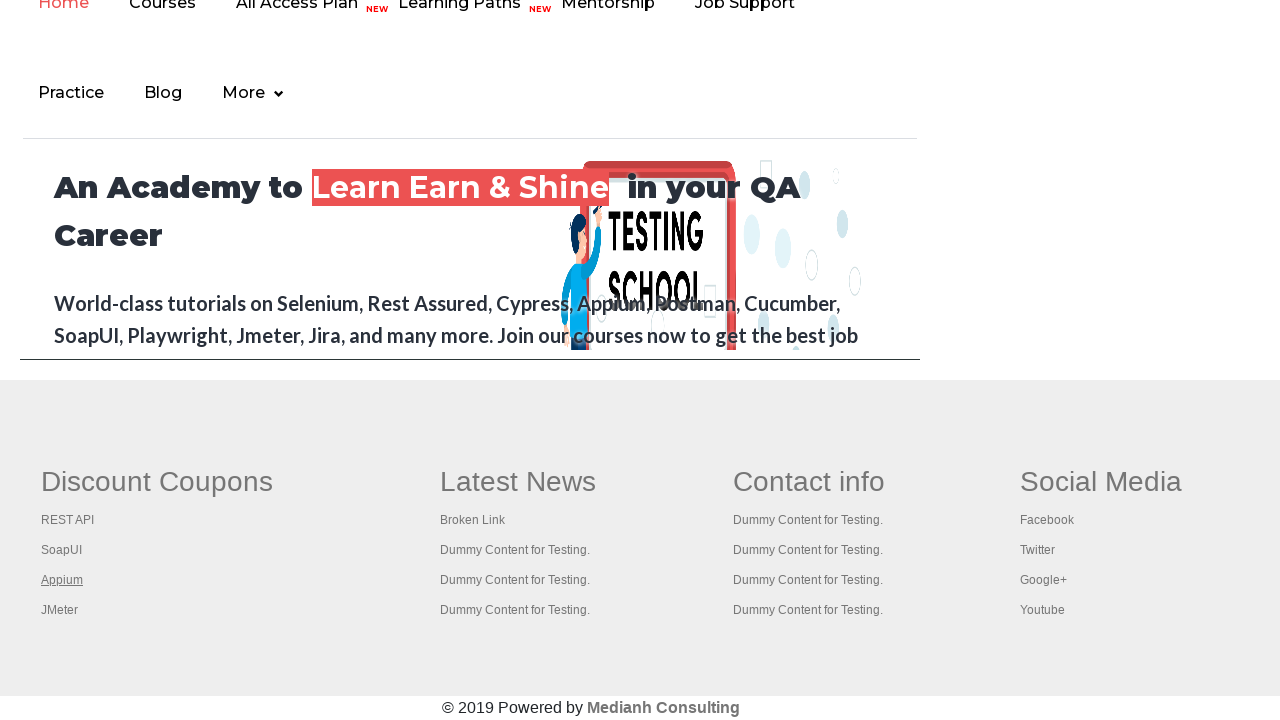

New tab opened with title: 
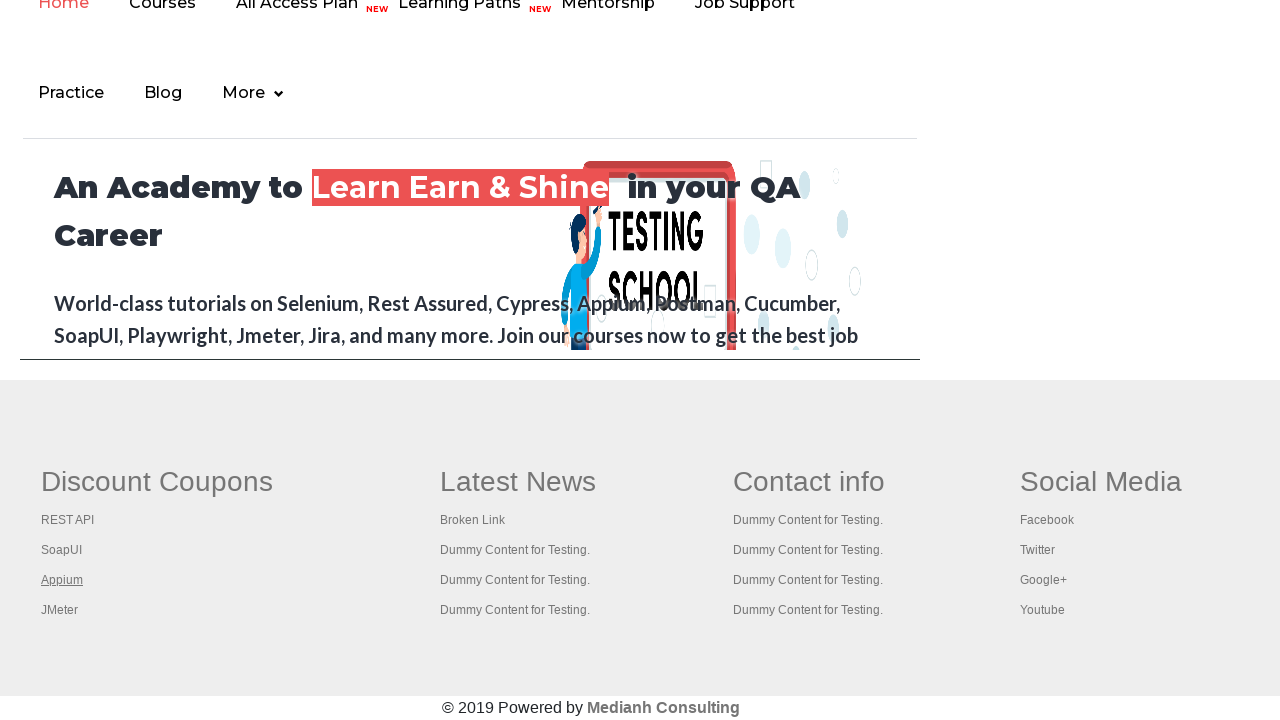

Closed new tab for link 3
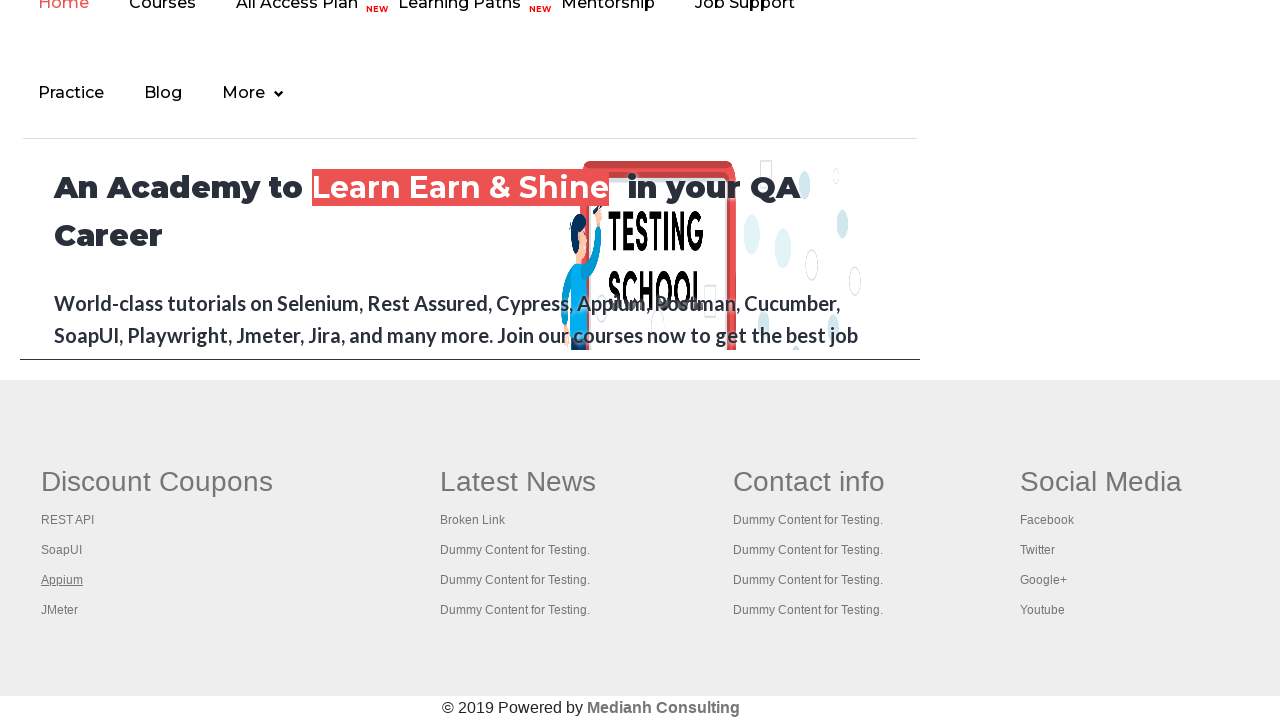

Opened footer link 4 in new tab using Ctrl+Click at (60, 610) on div#gf-BIG td:nth-child(1) ul >> a >> nth=4
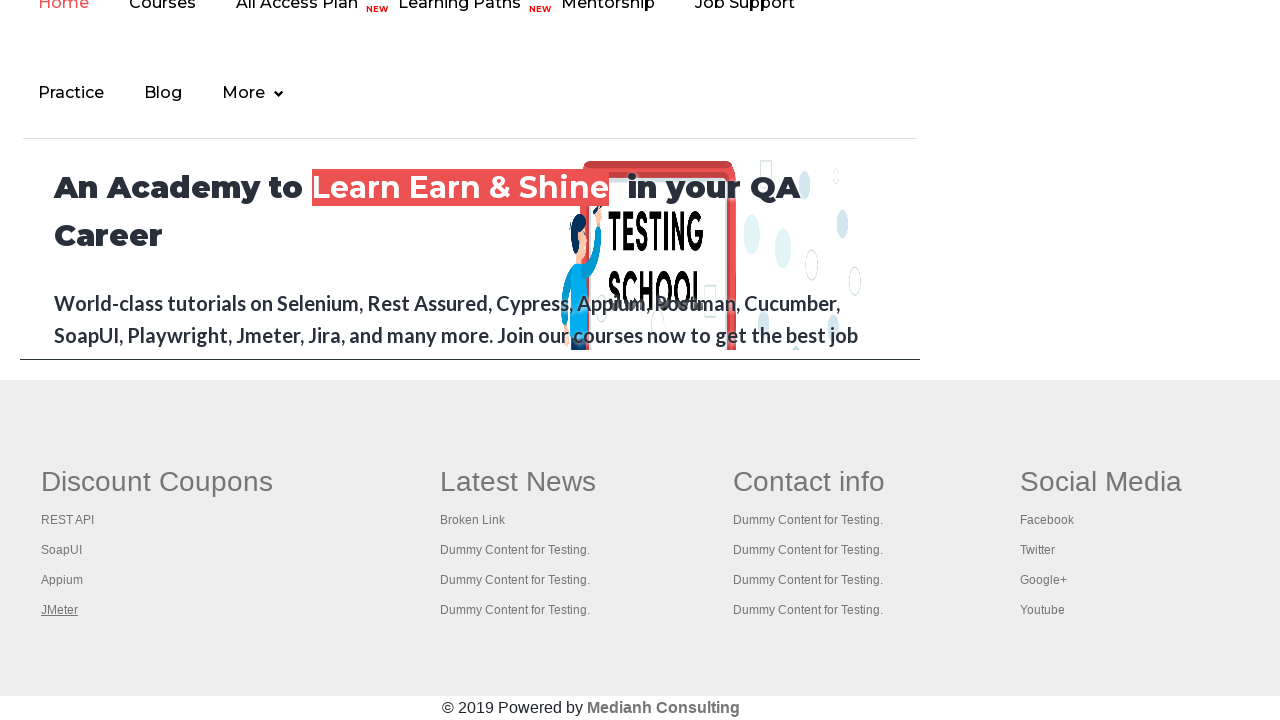

New tab opened with title: Apache JMeter - Apache JMeter™
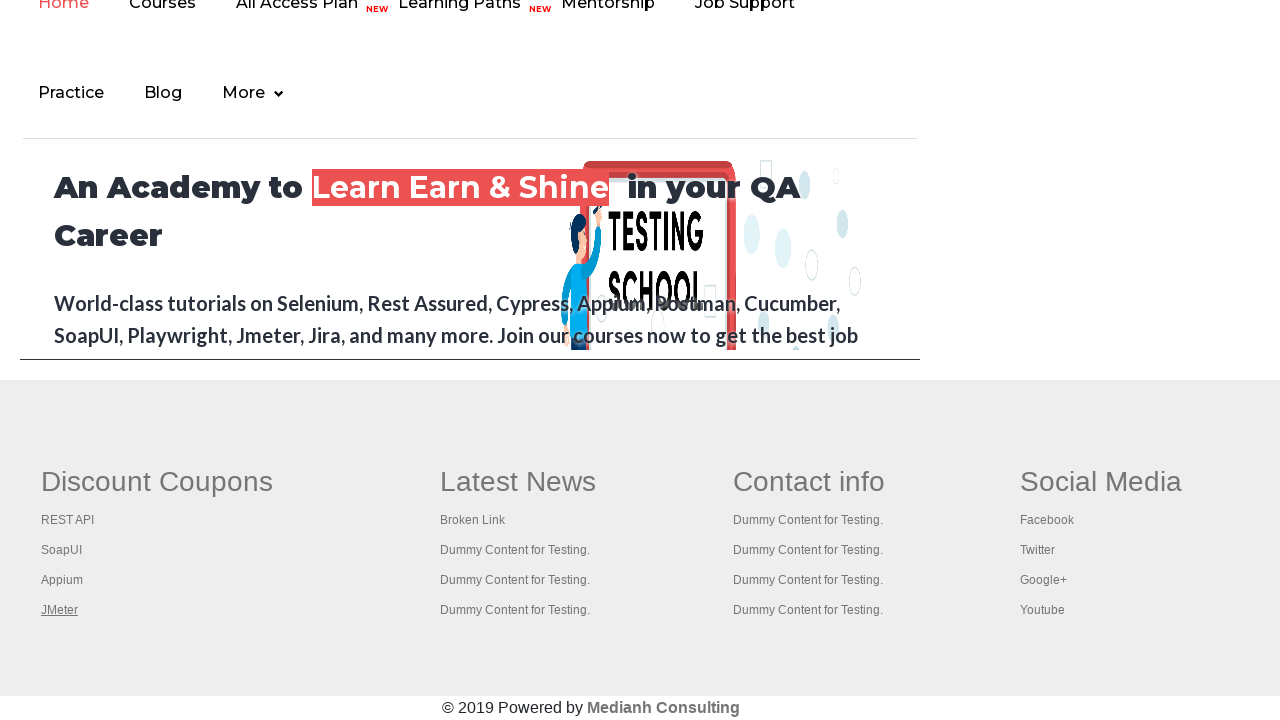

Closed new tab for link 4
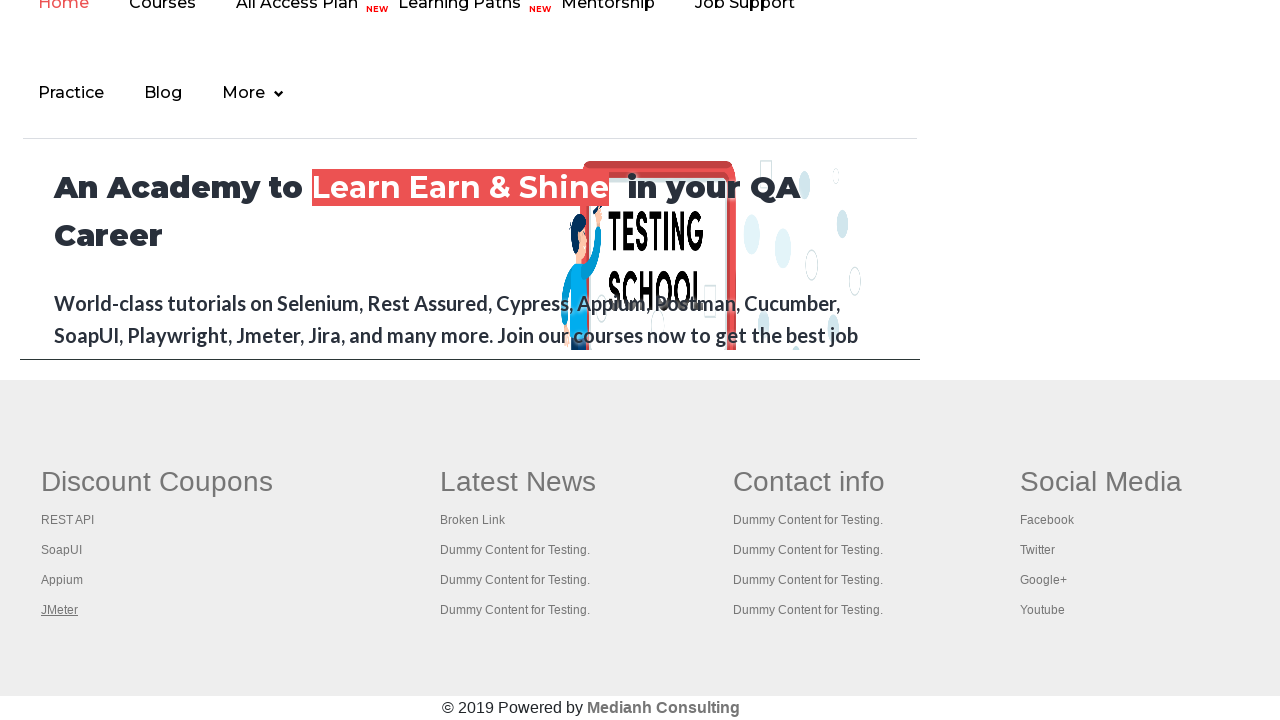

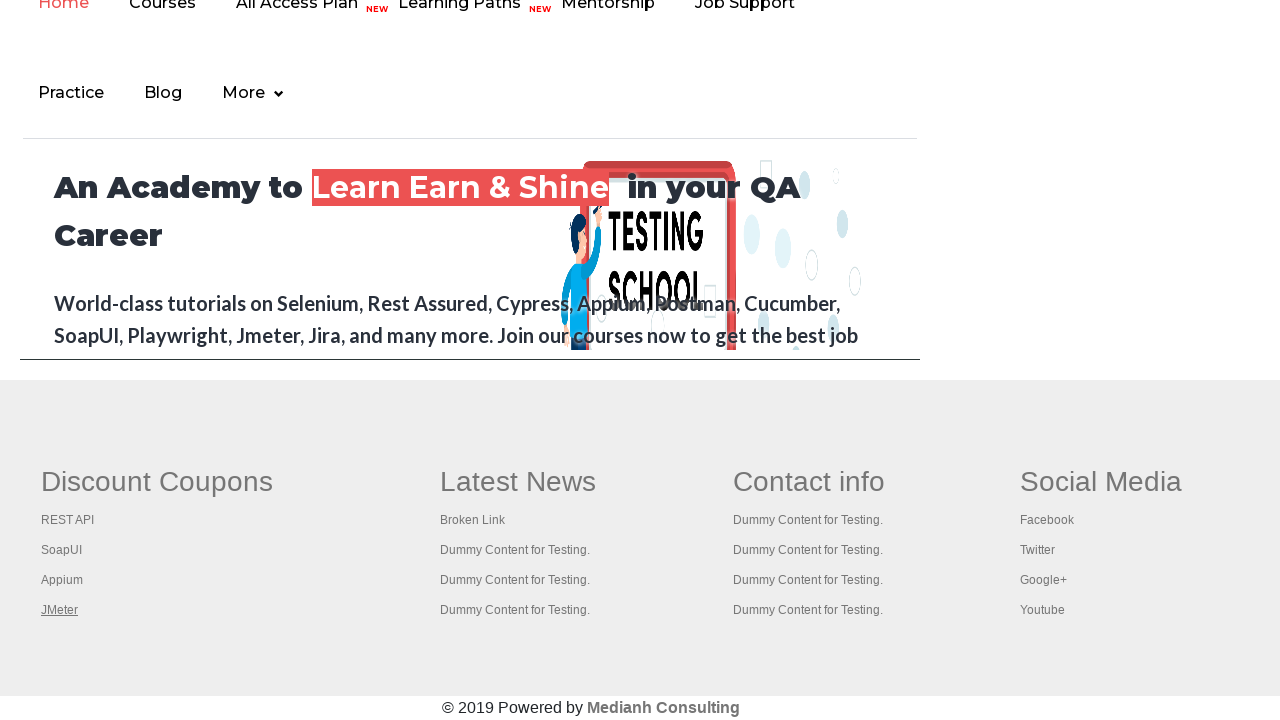